Tests that the currently applied filter link is highlighted with 'selected' class

Starting URL: https://demo.playwright.dev/todomvc

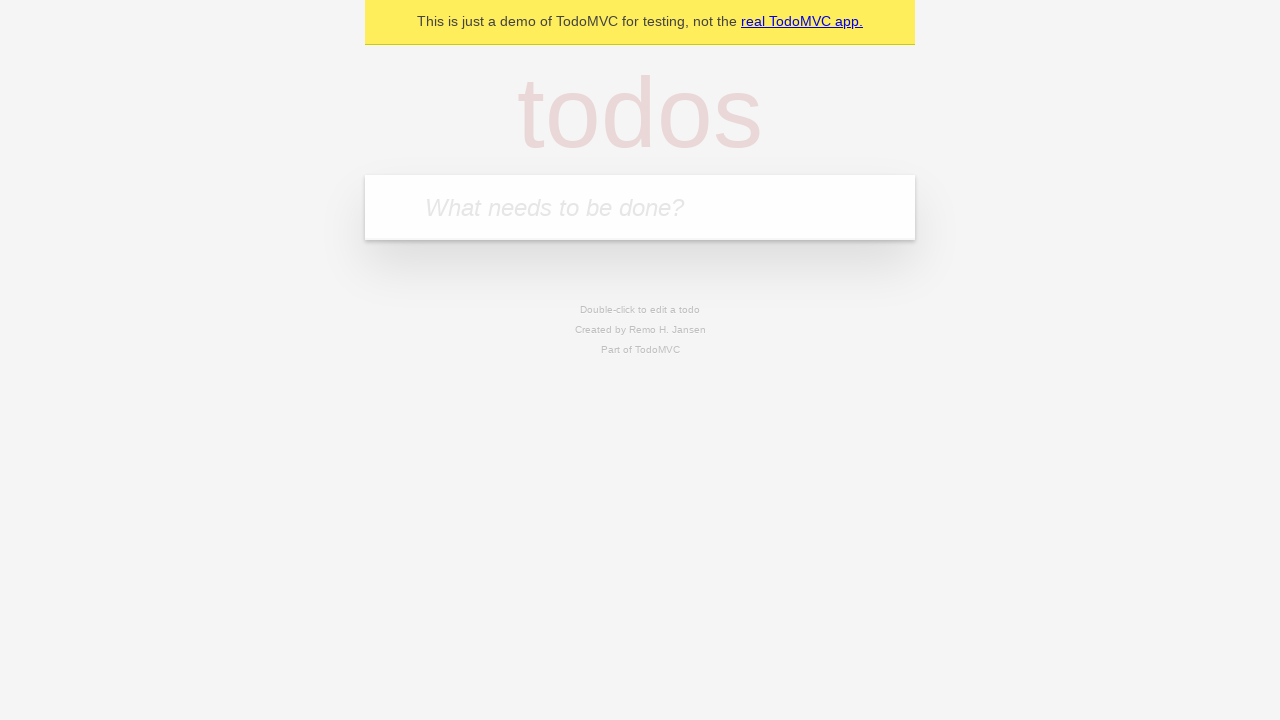

Filled todo input with 'buy some cheese' on internal:attr=[placeholder="What needs to be done?"i]
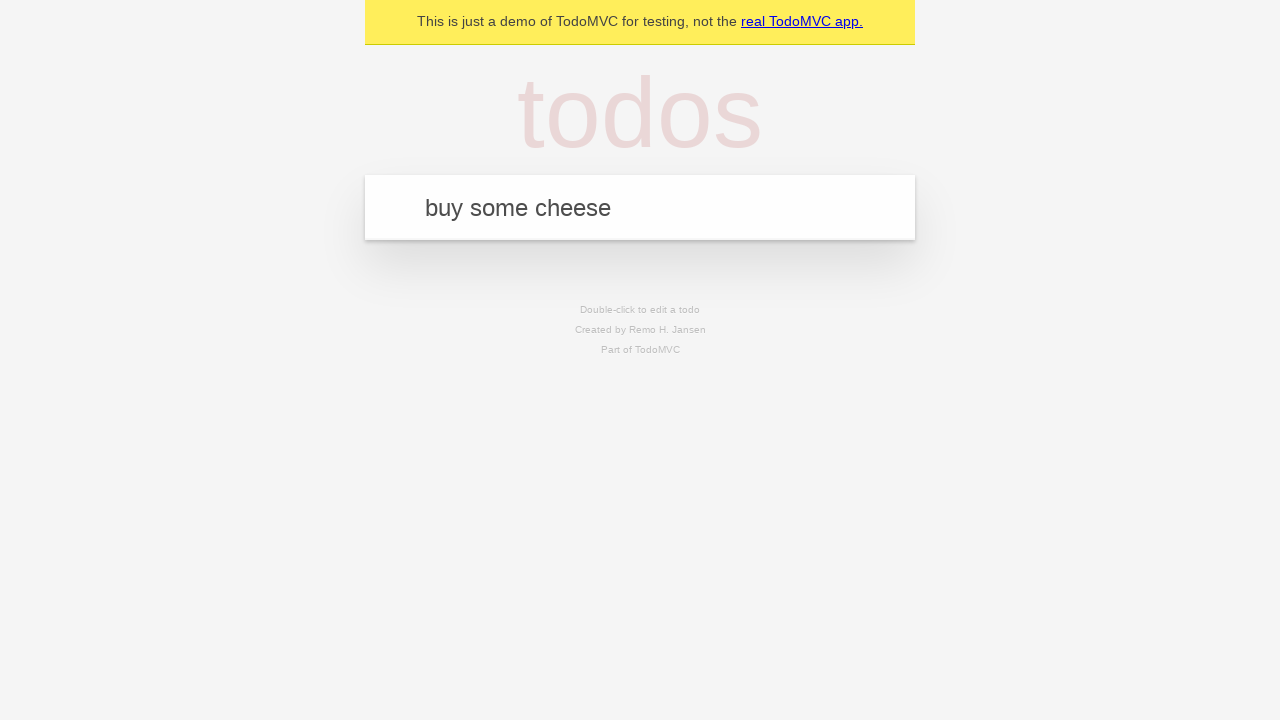

Pressed Enter to add first todo on internal:attr=[placeholder="What needs to be done?"i]
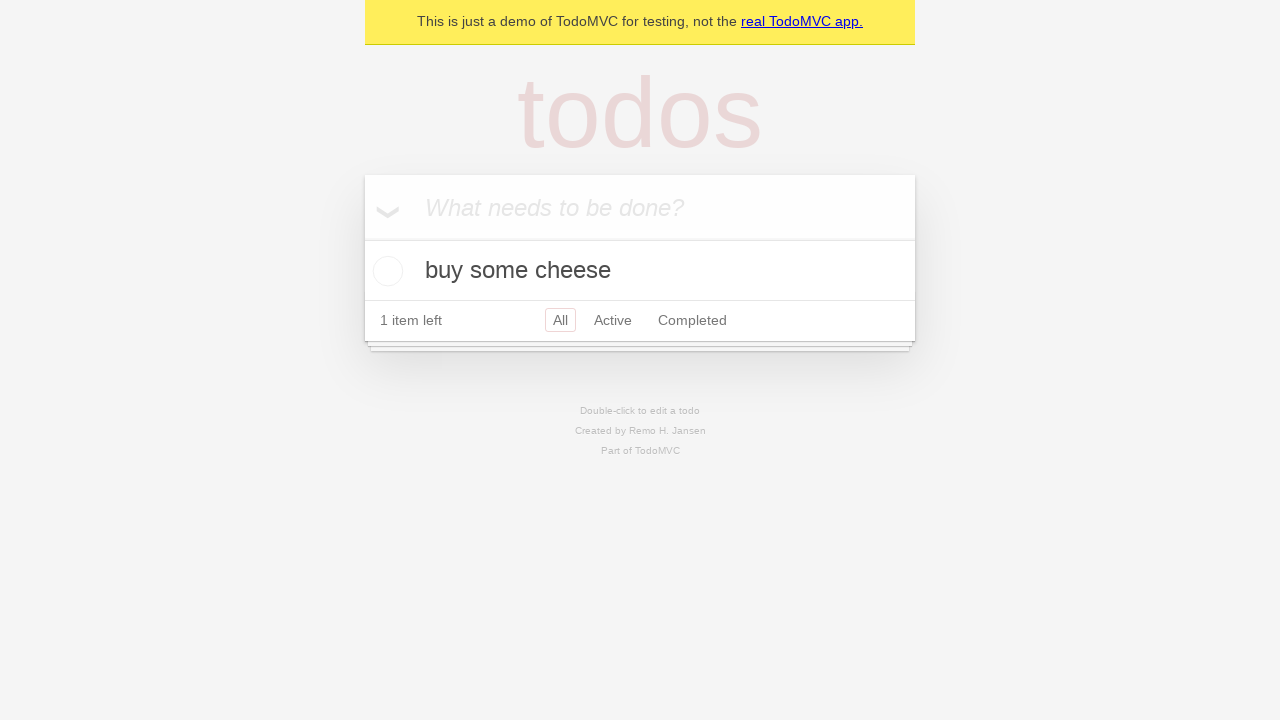

Filled todo input with 'feed the cat' on internal:attr=[placeholder="What needs to be done?"i]
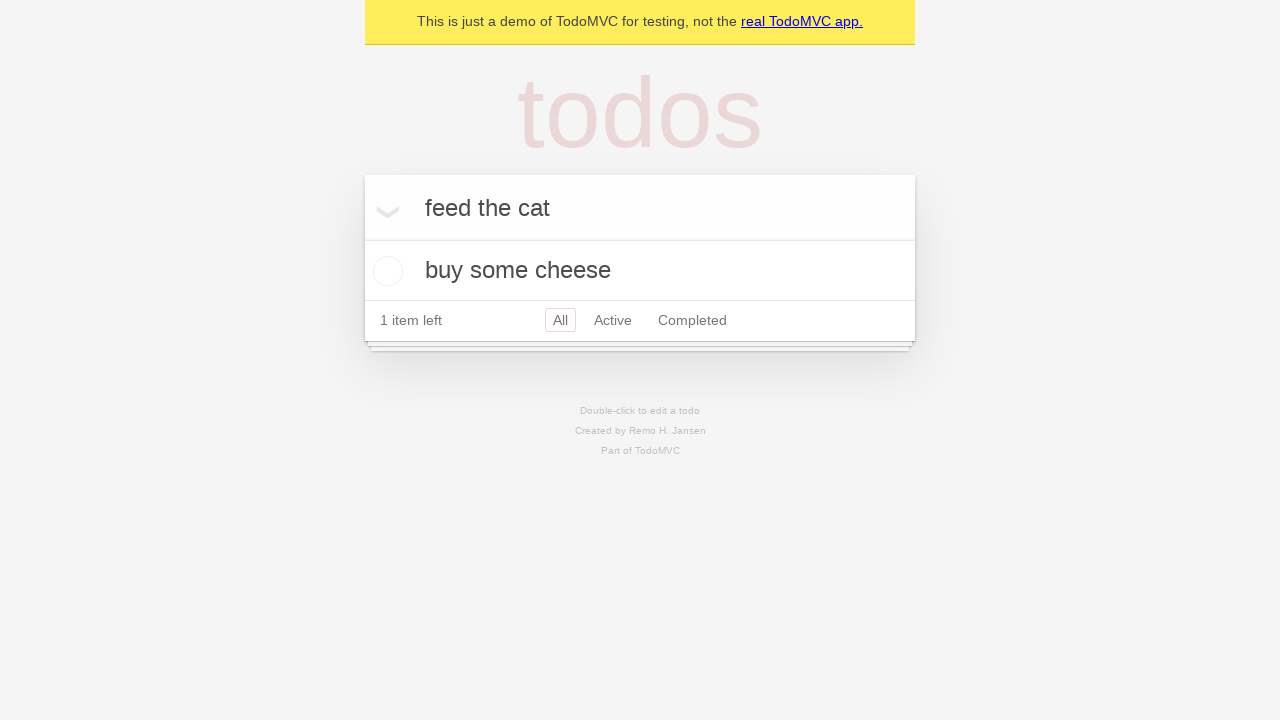

Pressed Enter to add second todo on internal:attr=[placeholder="What needs to be done?"i]
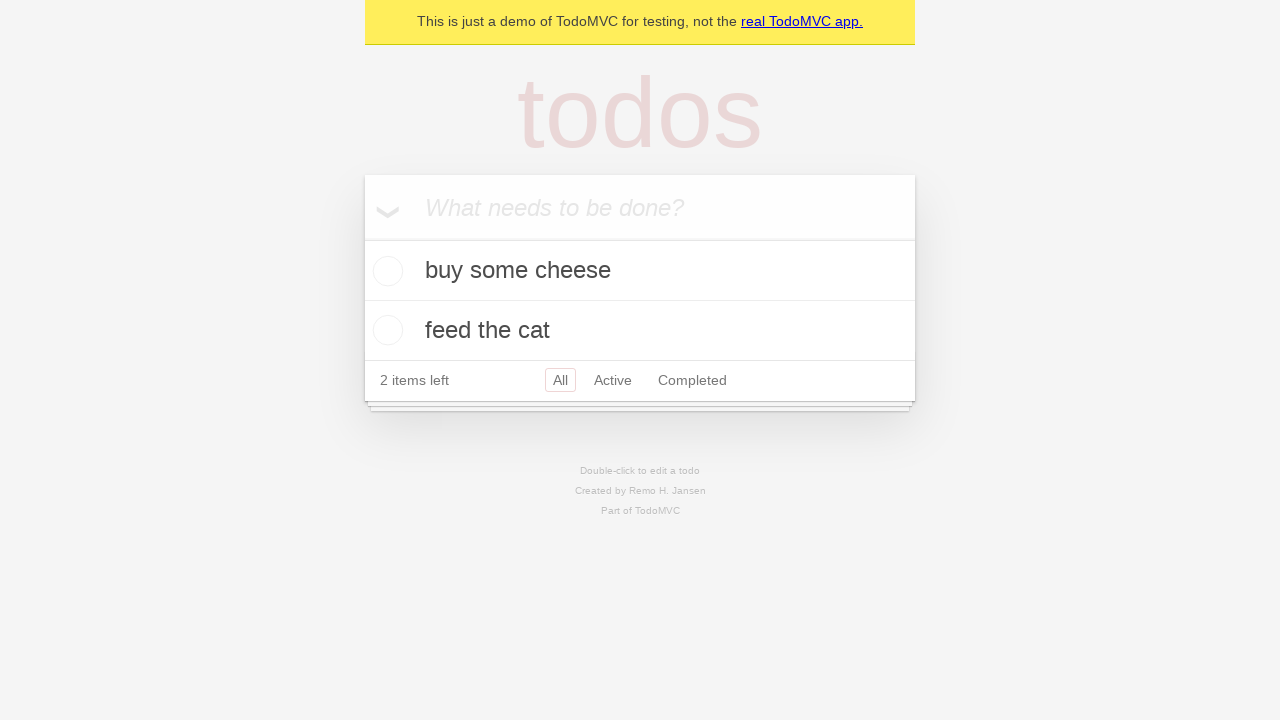

Filled todo input with 'book a doctors appointment' on internal:attr=[placeholder="What needs to be done?"i]
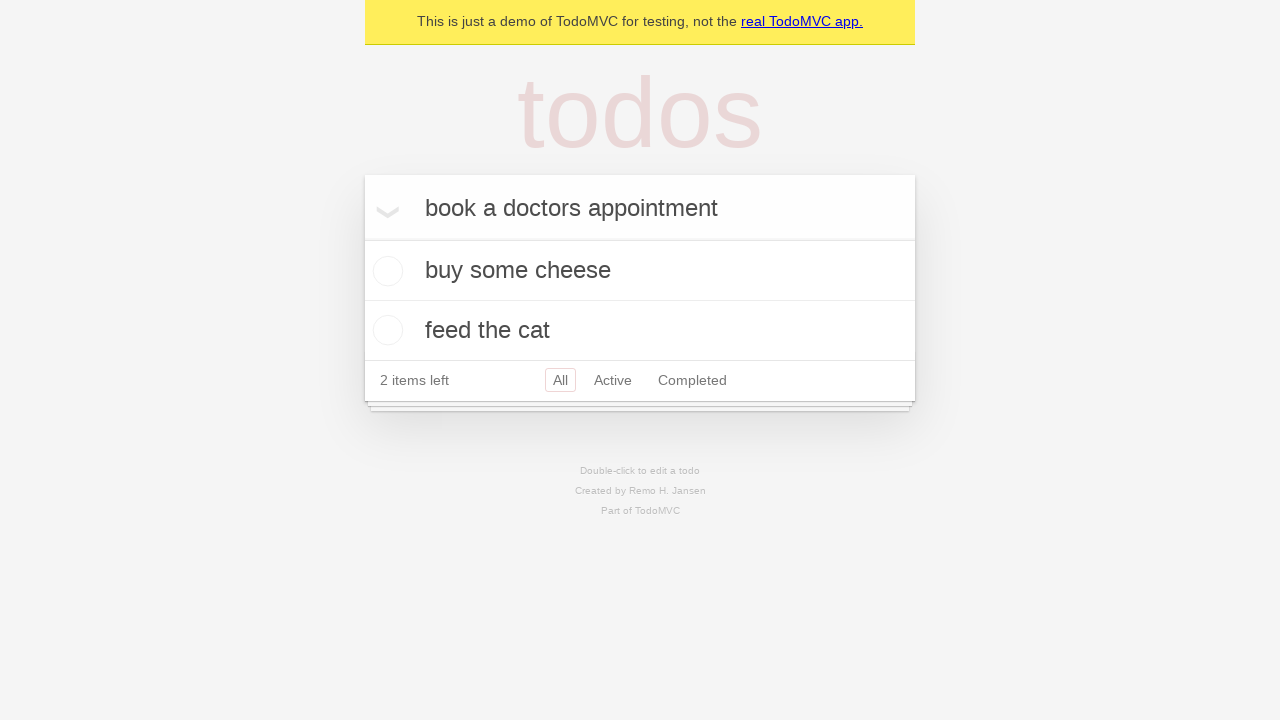

Pressed Enter to add third todo on internal:attr=[placeholder="What needs to be done?"i]
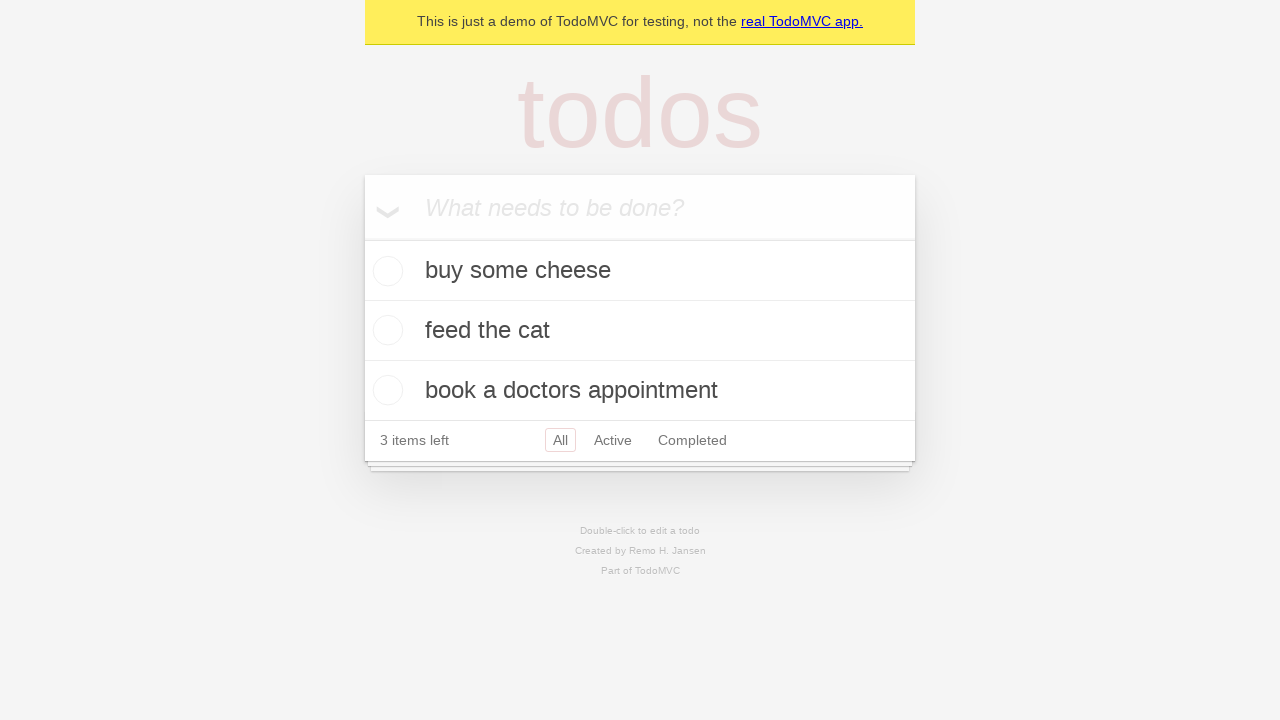

Clicked Active filter link at (613, 440) on internal:role=link[name="Active"i]
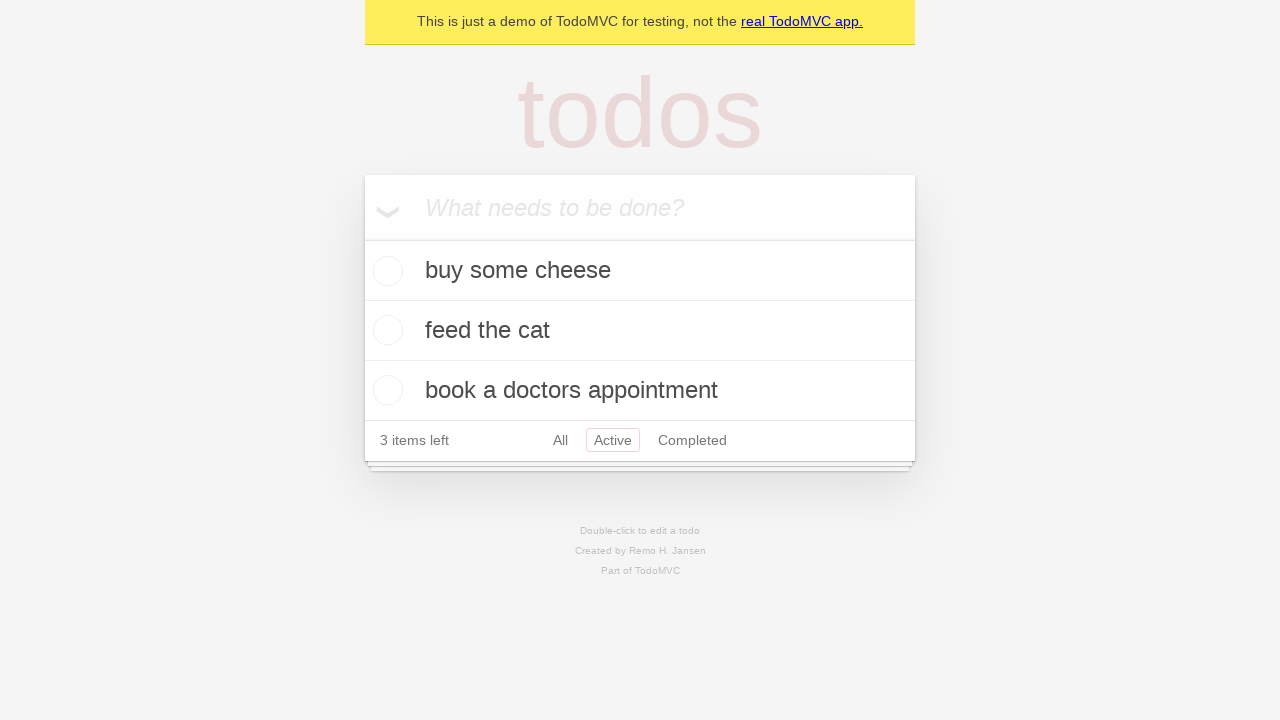

Clicked Completed filter link at (692, 440) on internal:role=link[name="Completed"i]
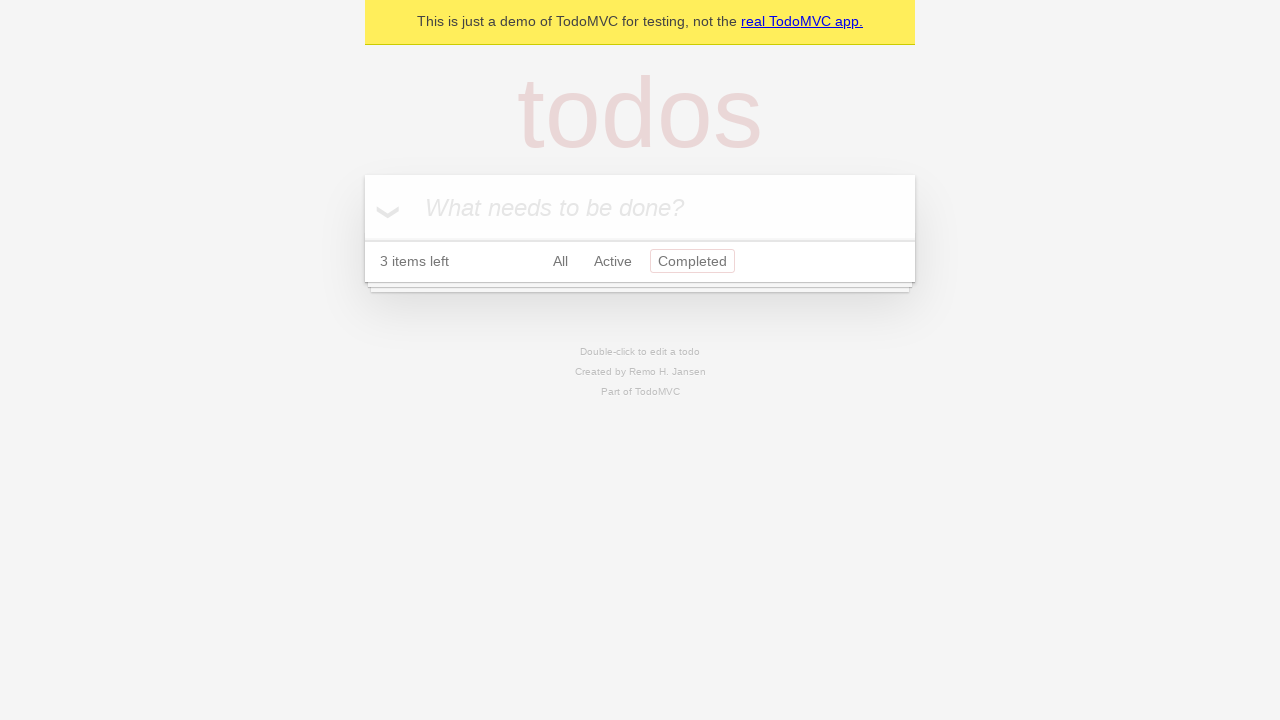

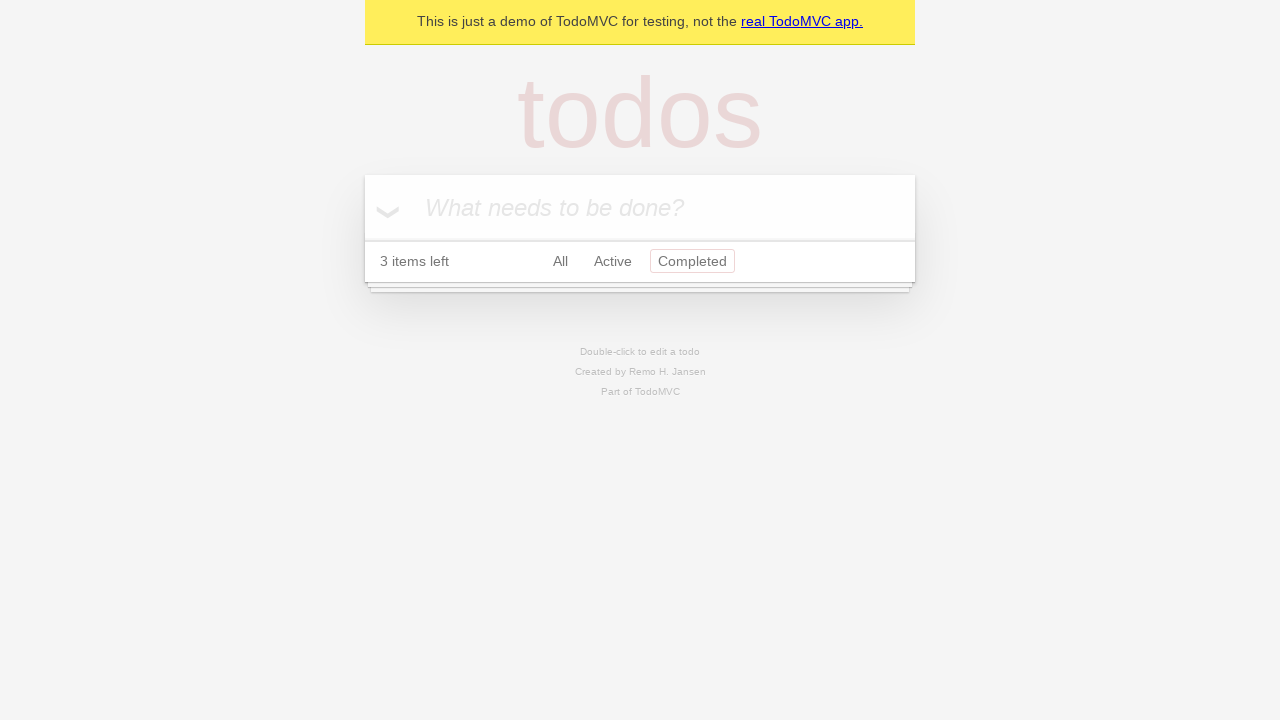